Tests navigation through multiple pages on the-internet.herokuapp.com, including Hovers, Notification Message, Context Menu, and File Upload pages, using browser back navigation and direct navigation.

Starting URL: http://the-internet.herokuapp.com/

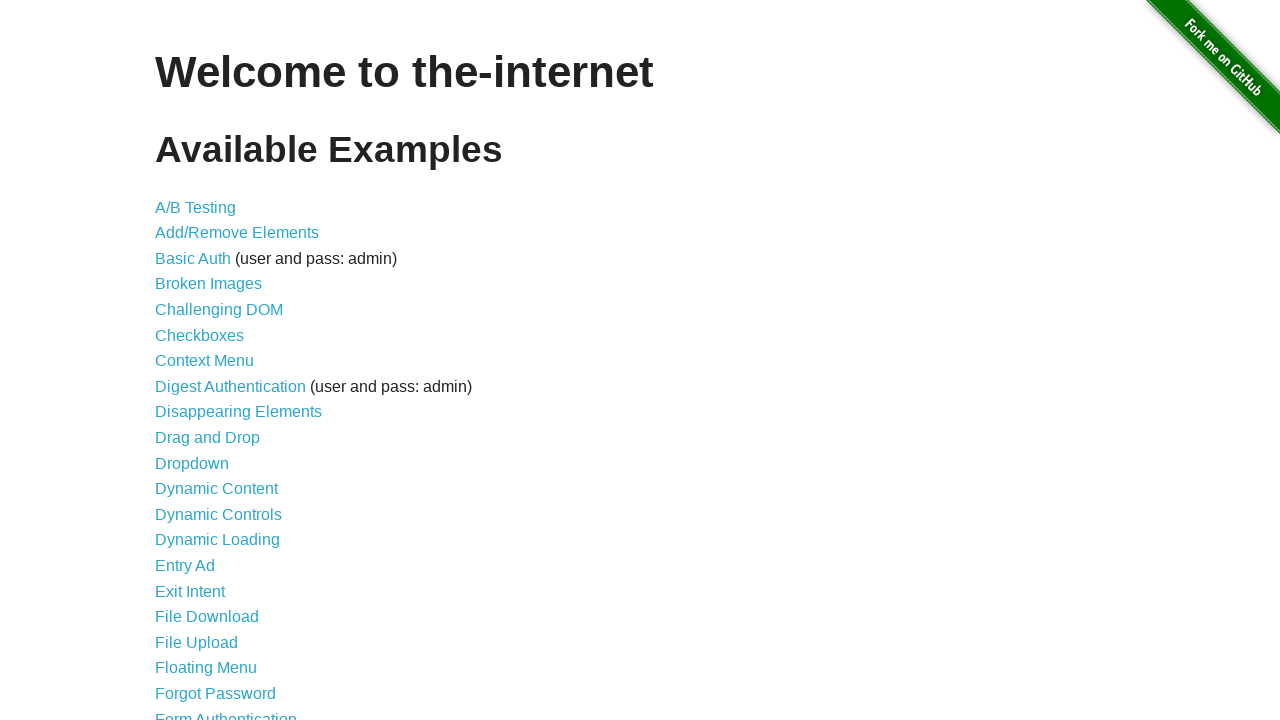

Clicked on Hovers link at (180, 360) on a[href='/hovers']
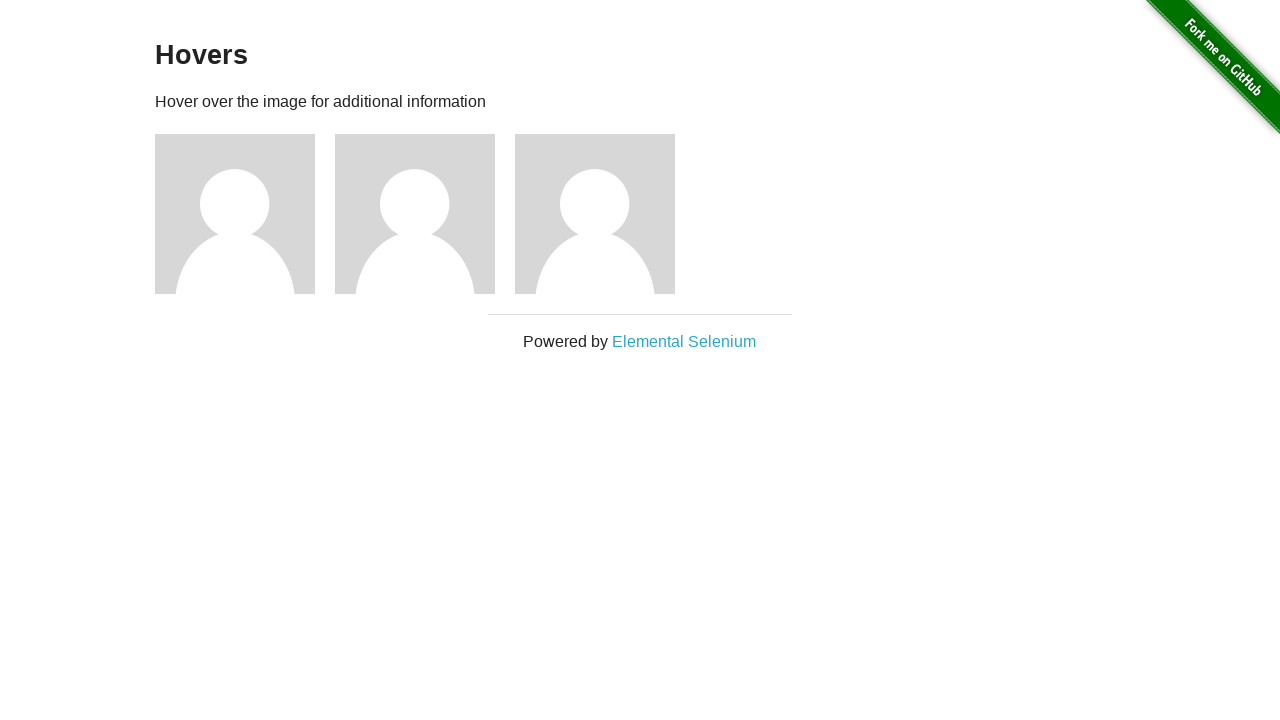

Navigated back to home page from Hovers
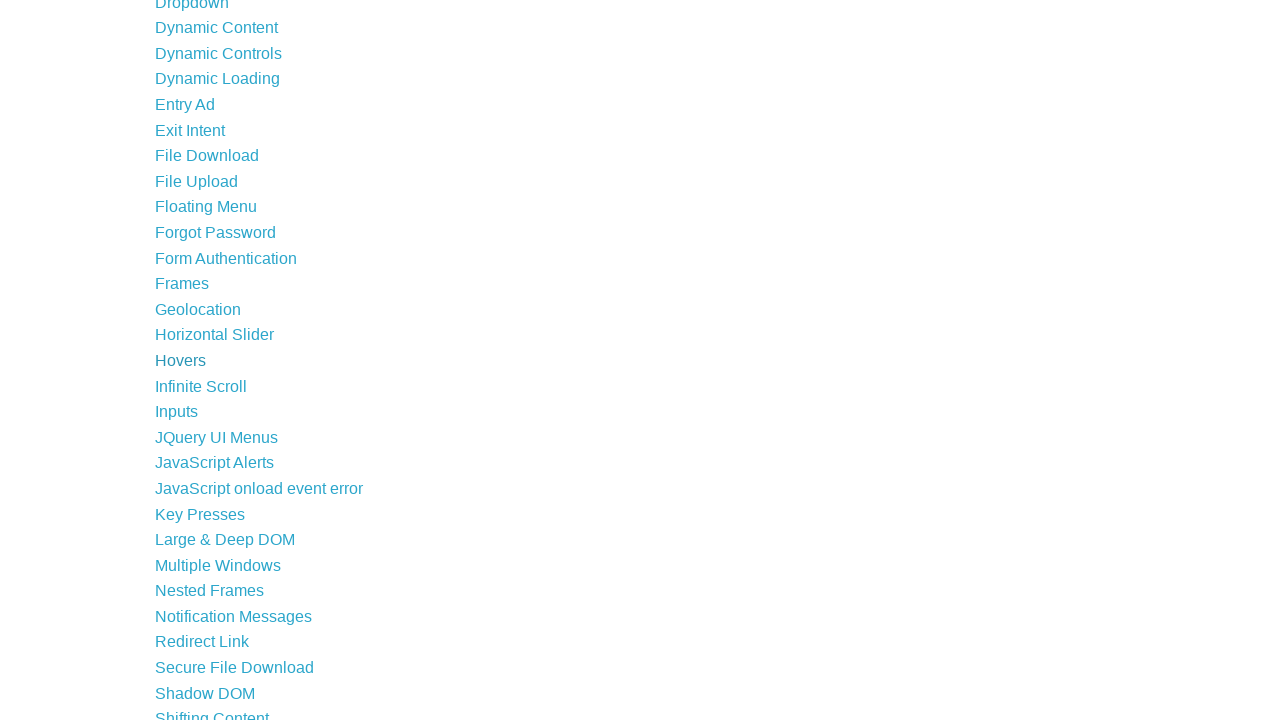

Clicked on Notification Message link at (234, 616) on a[href='/notification_message']
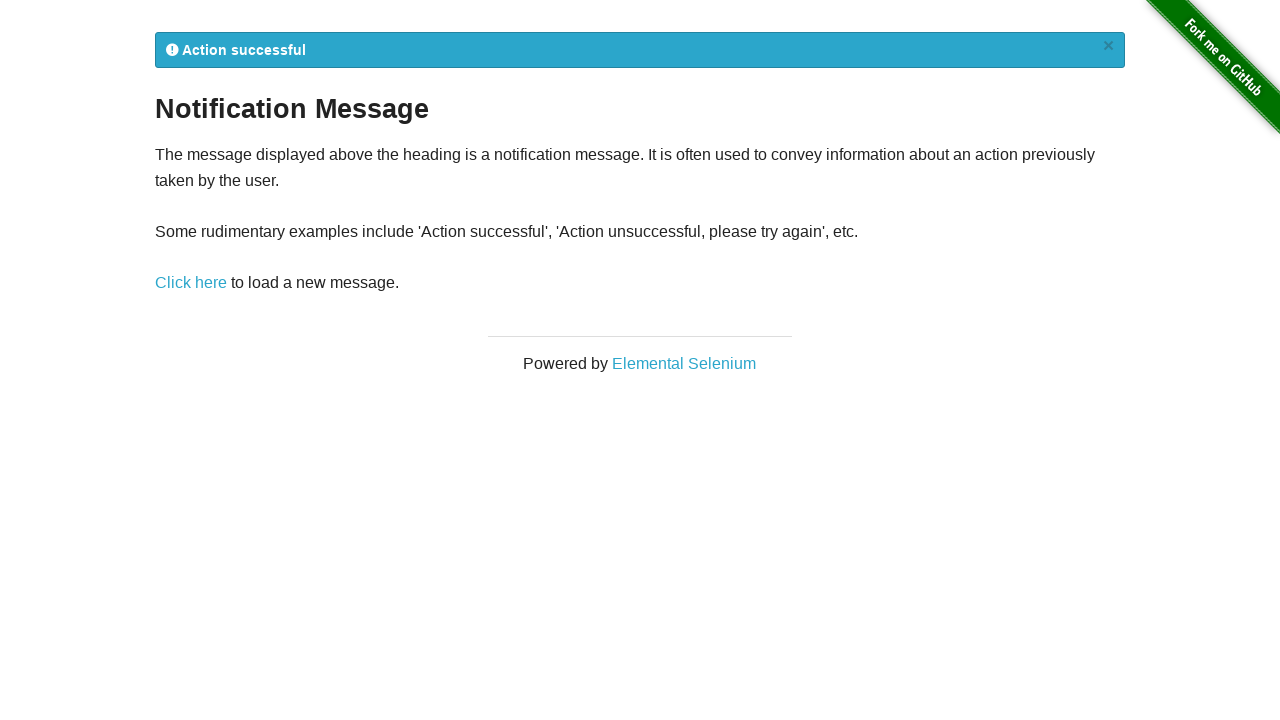

Navigated back to home page from Notification Message
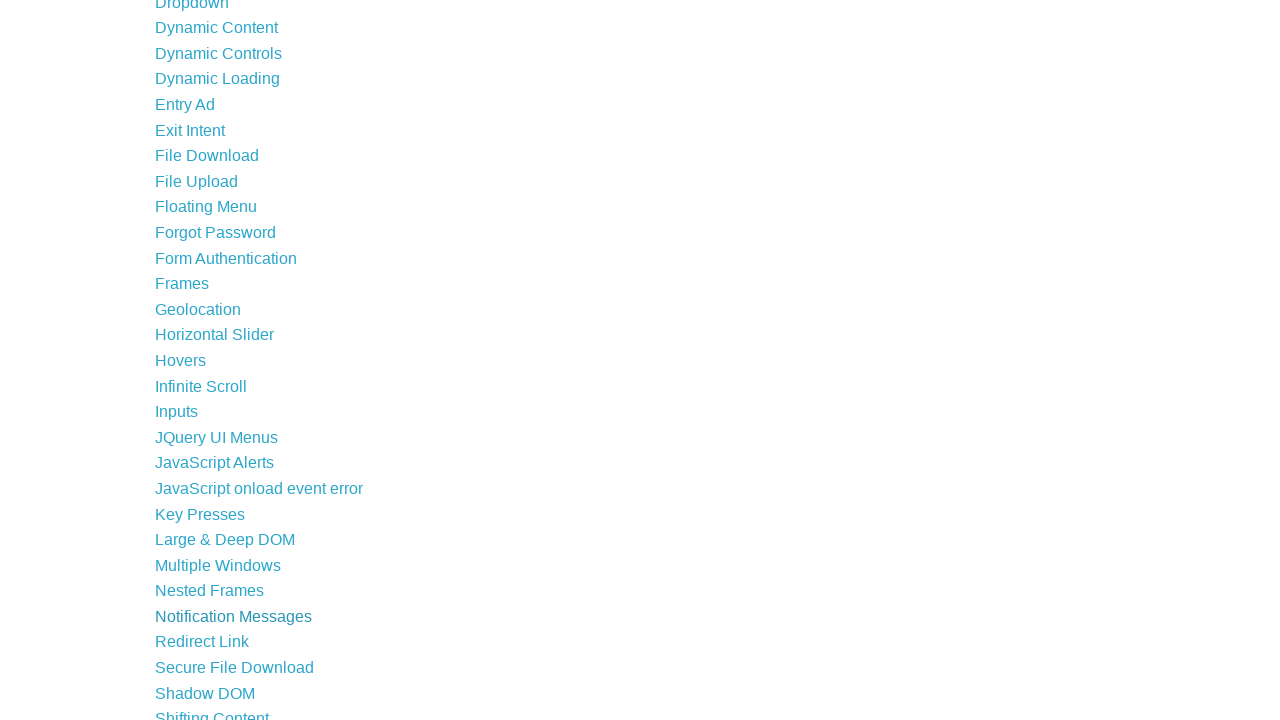

Clicked on Context Menu link at (204, 361) on a[href='/context_menu']
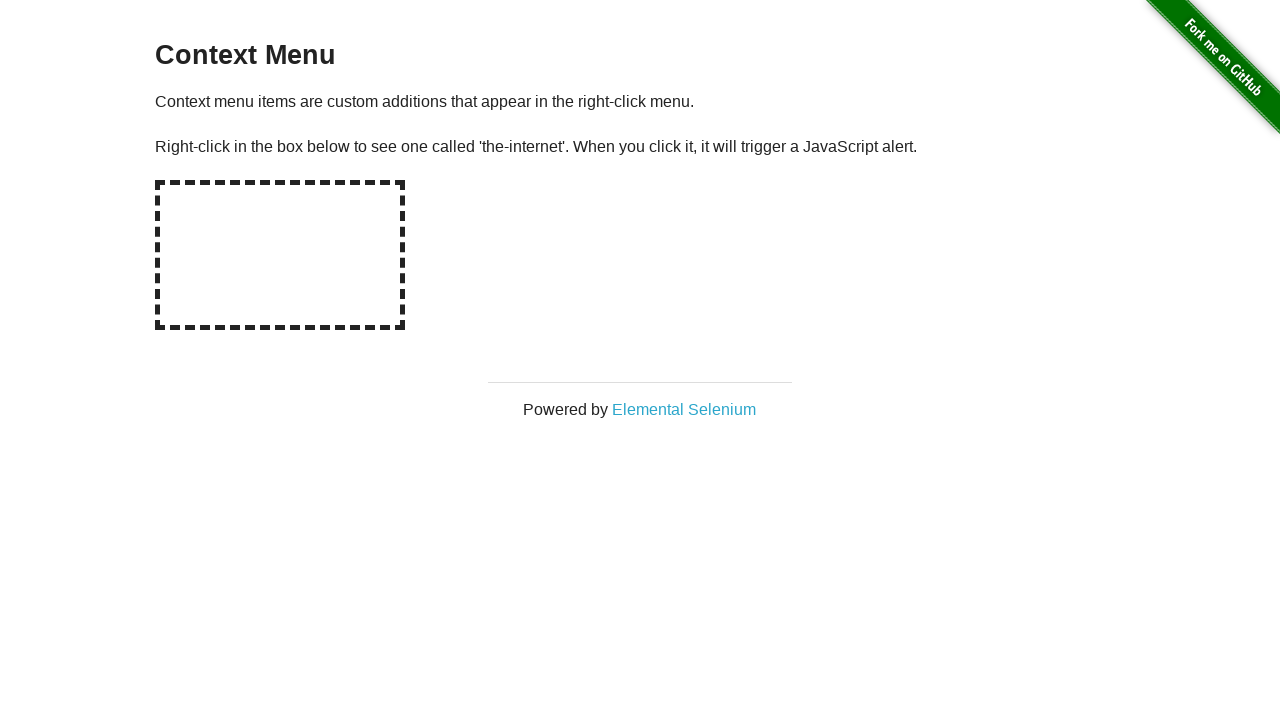

Context Menu page header loaded
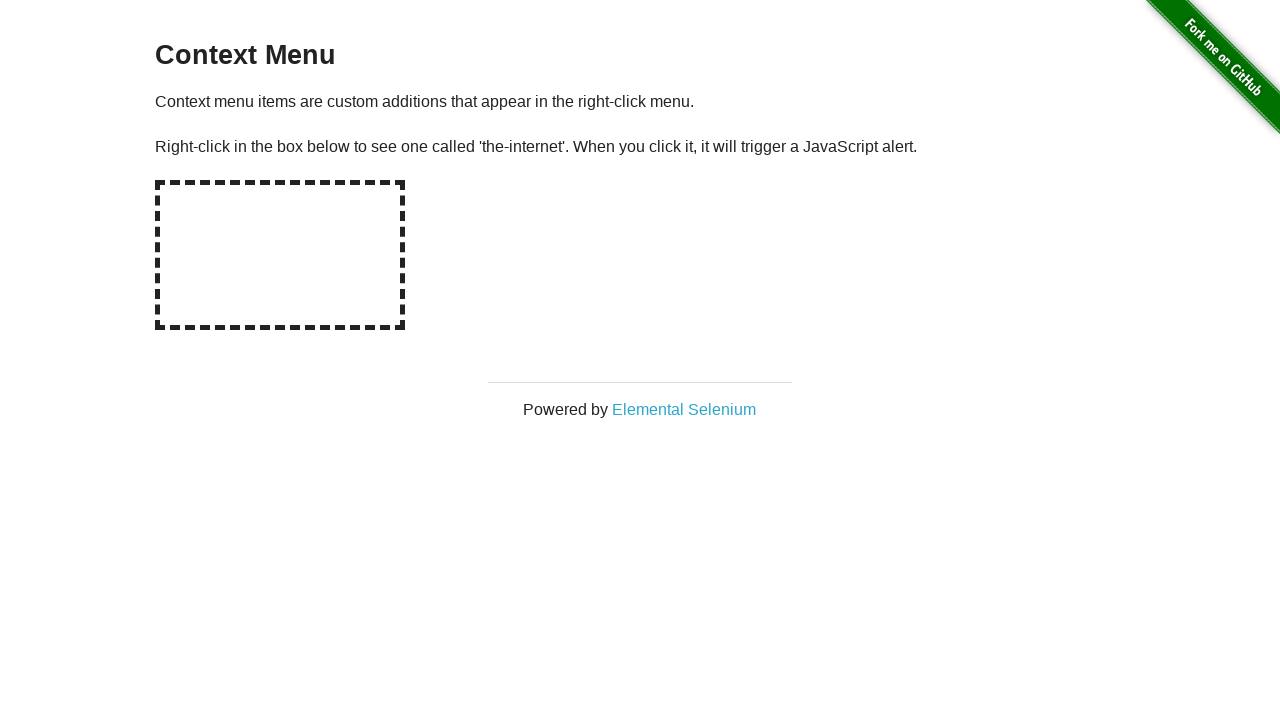

Navigated directly to home page
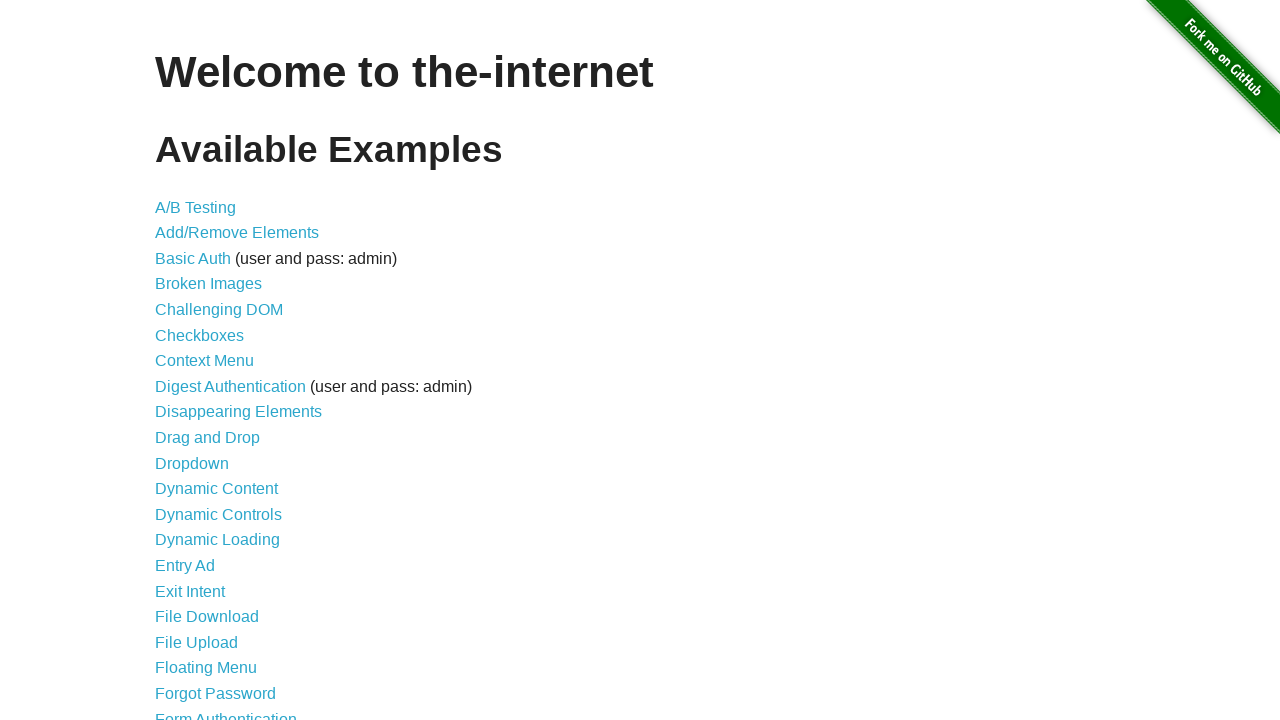

Clicked on File Upload link at (196, 642) on a[href='/upload']
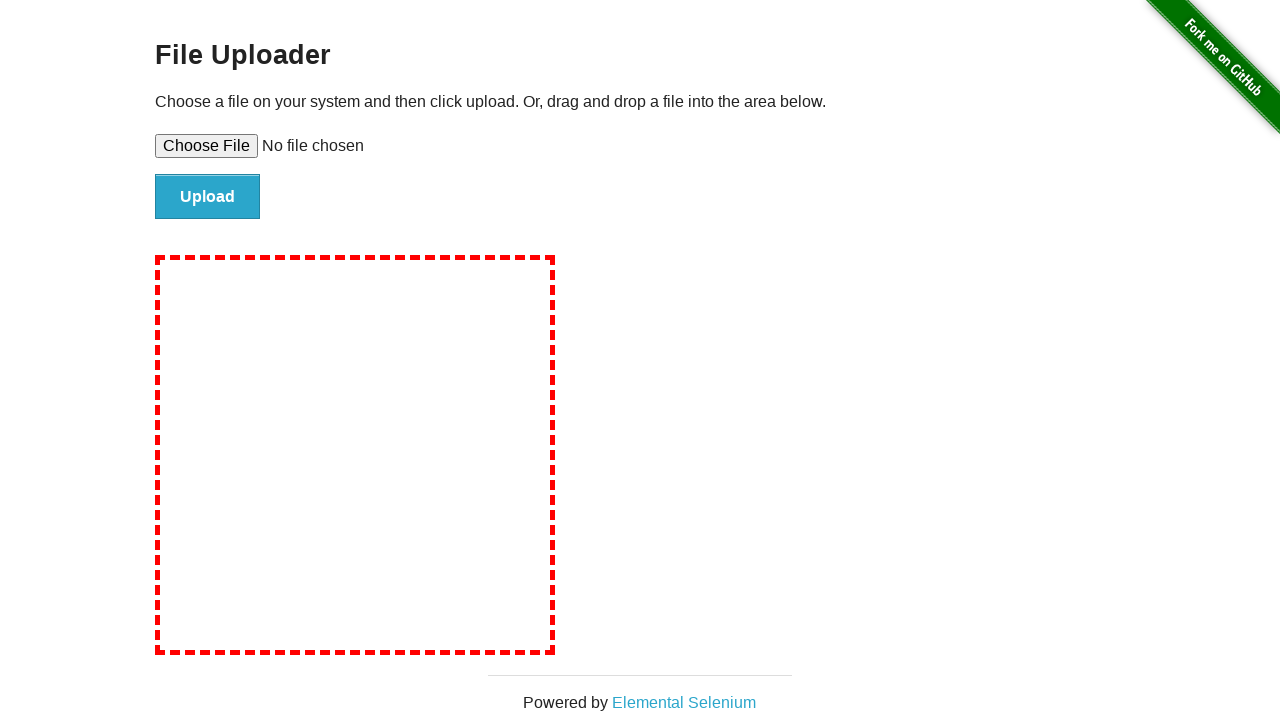

File Upload page content loaded
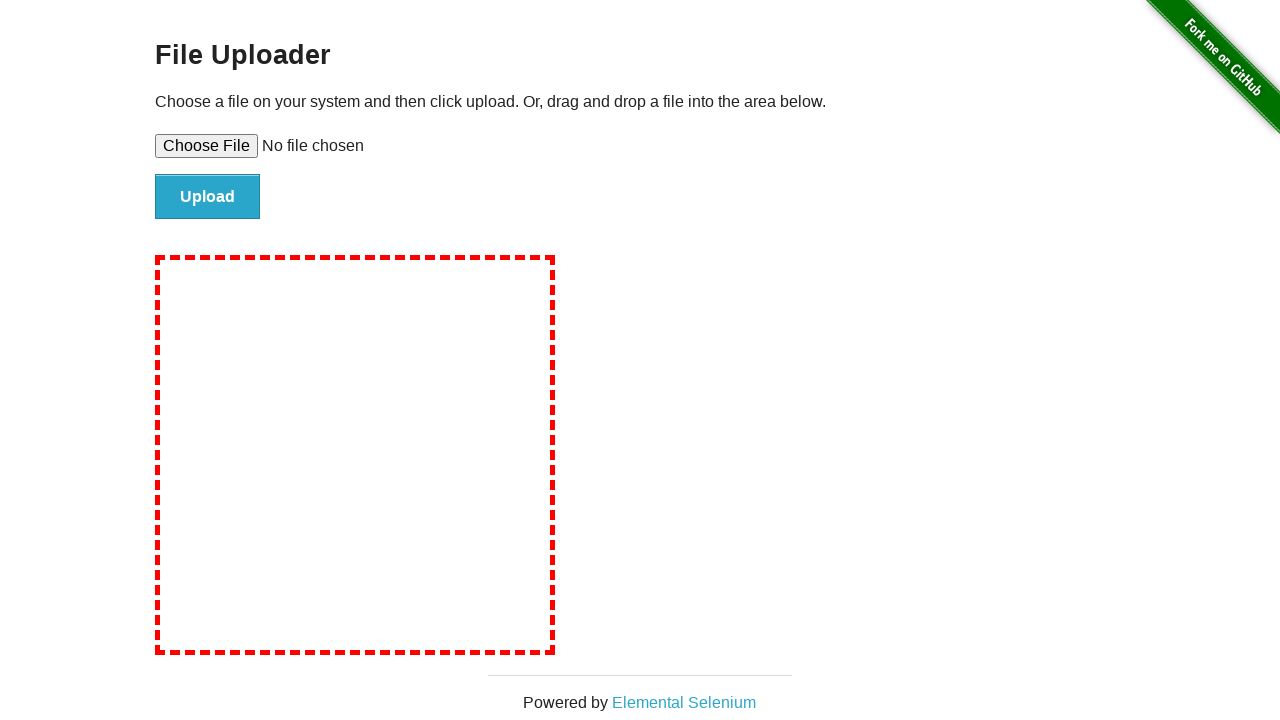

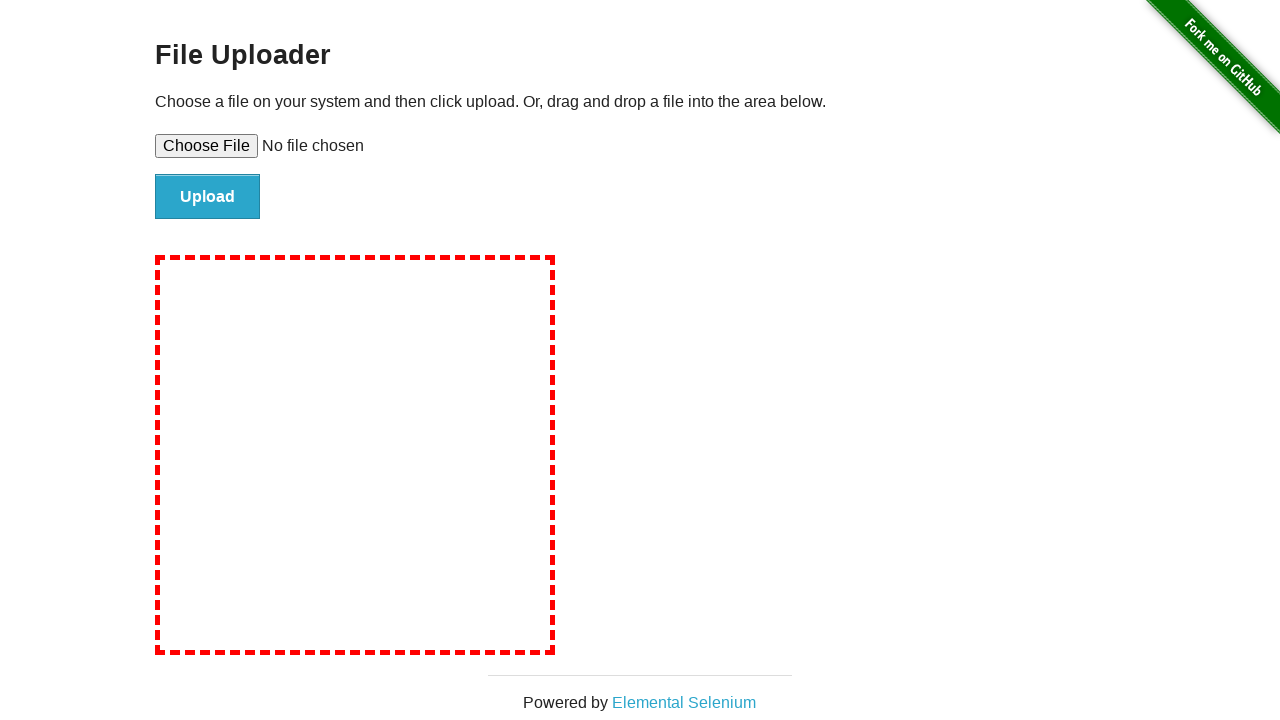